Navigates to LetCode test page, clicks the Edit link, and fills in the fullName input field with a text value

Starting URL: https://letcode.in/test

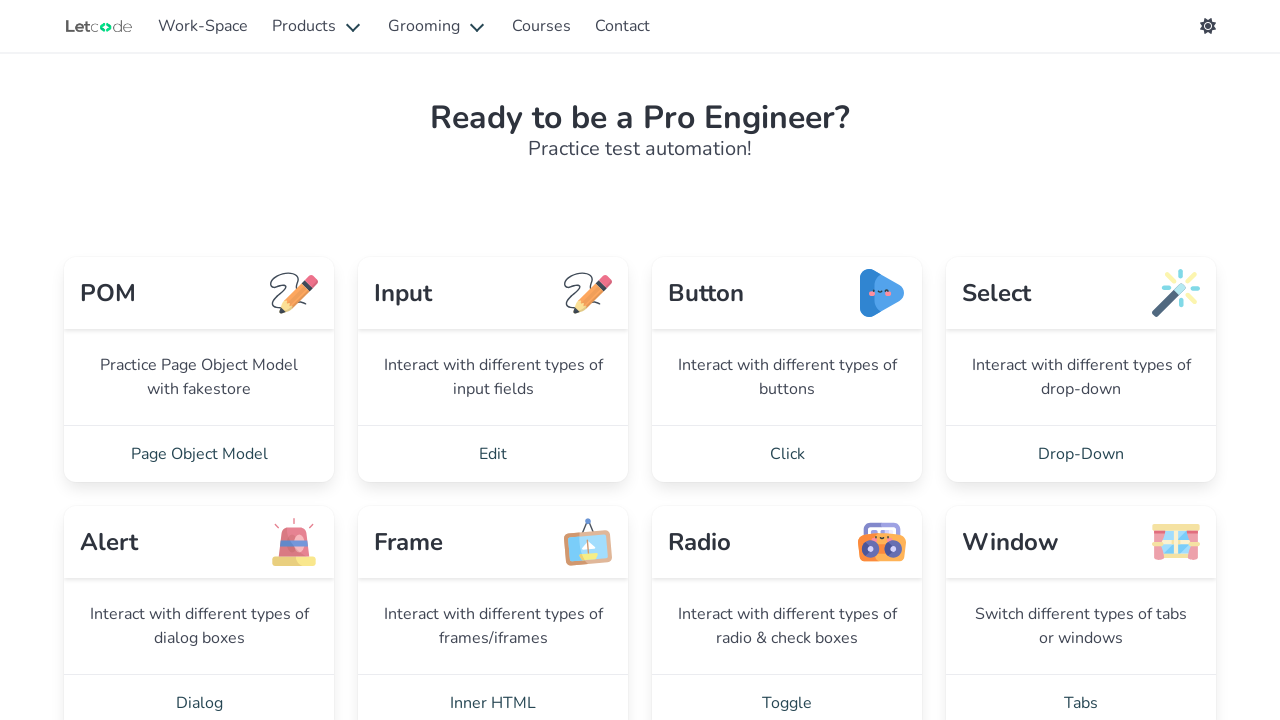

Clicked the Edit link at (493, 454) on text=Edit
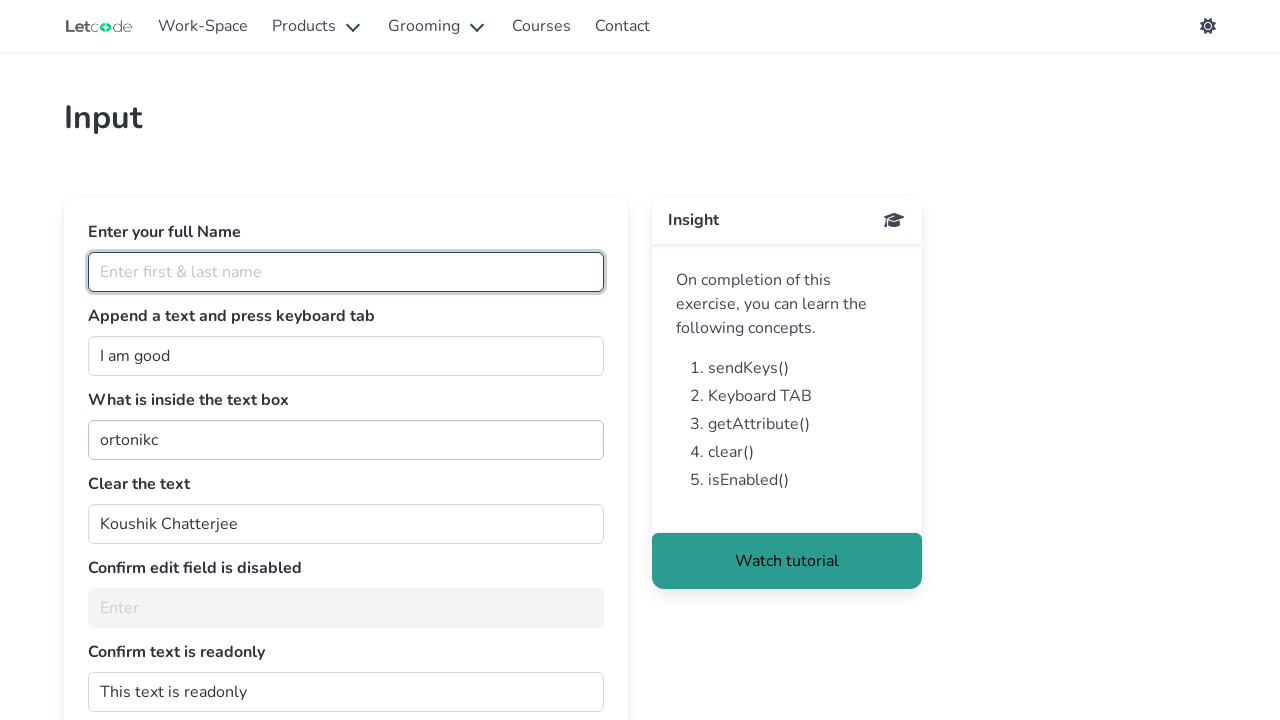

Filled fullName input field with 'pune' on #fullName
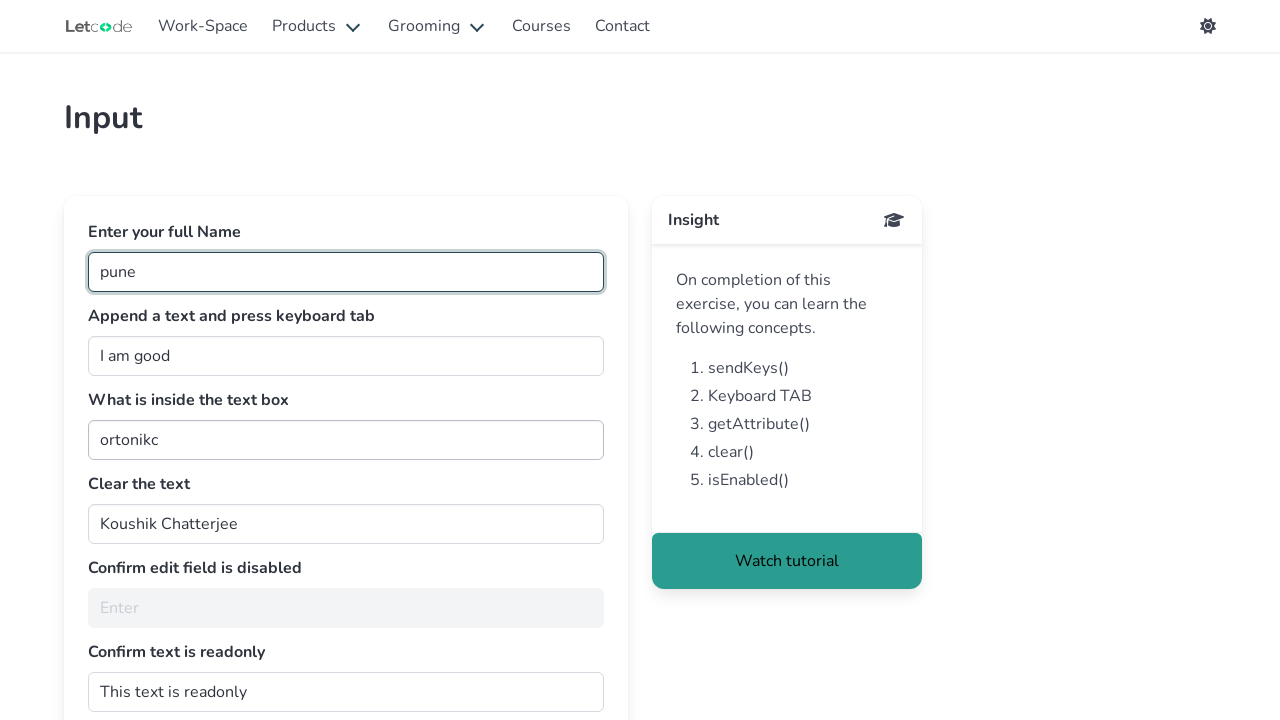

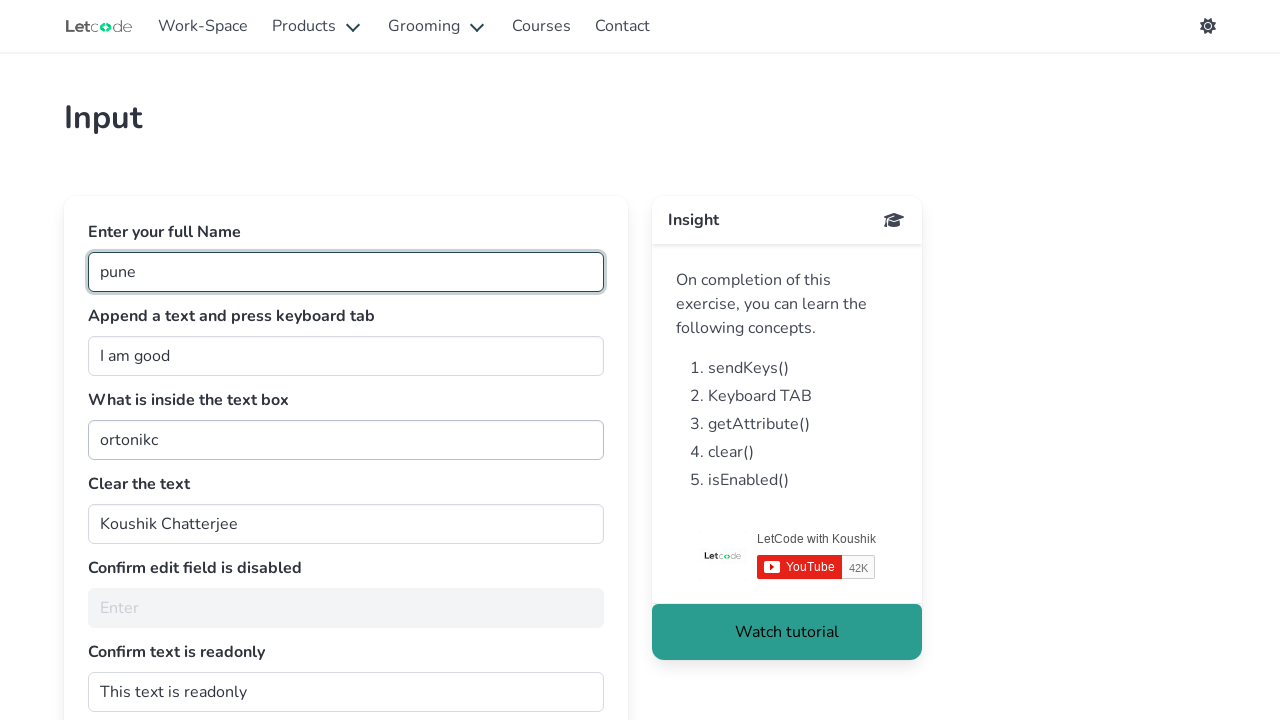